Tests error handling when attempting to login with empty username and password fields

Starting URL: https://www.saucedemo.com/

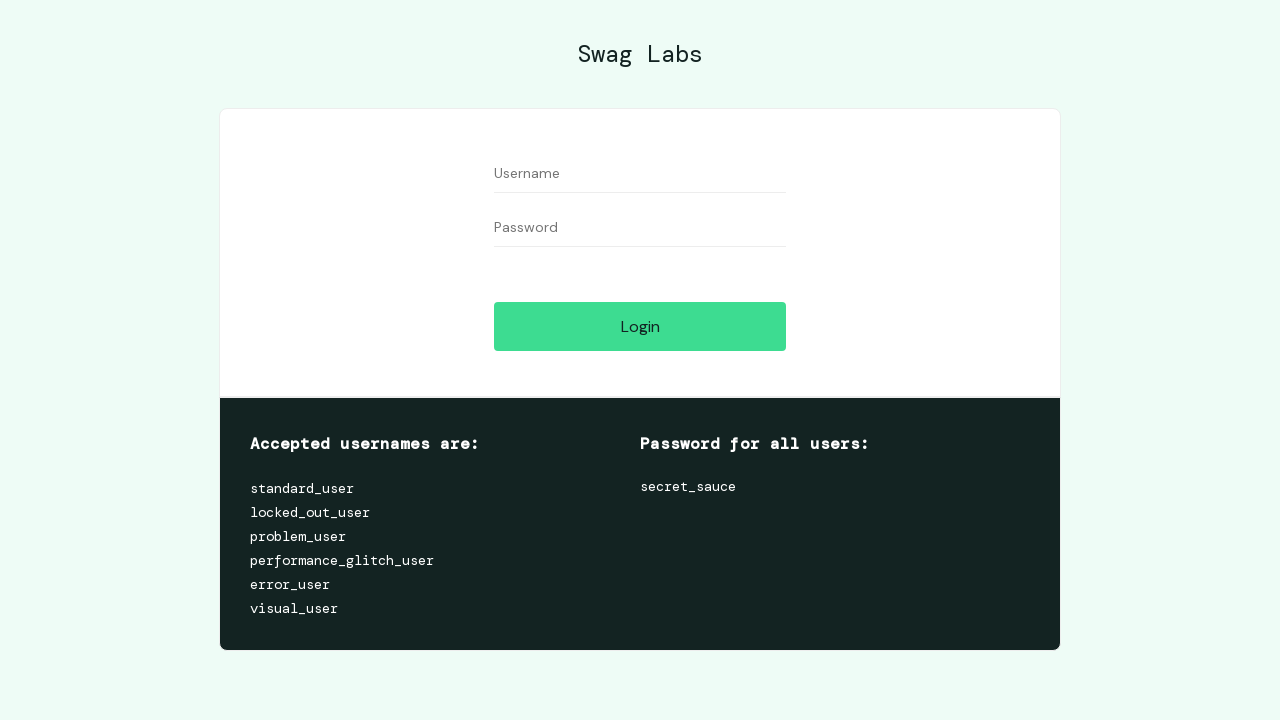

Clicked login button without entering username and password at (640, 326) on #login-button
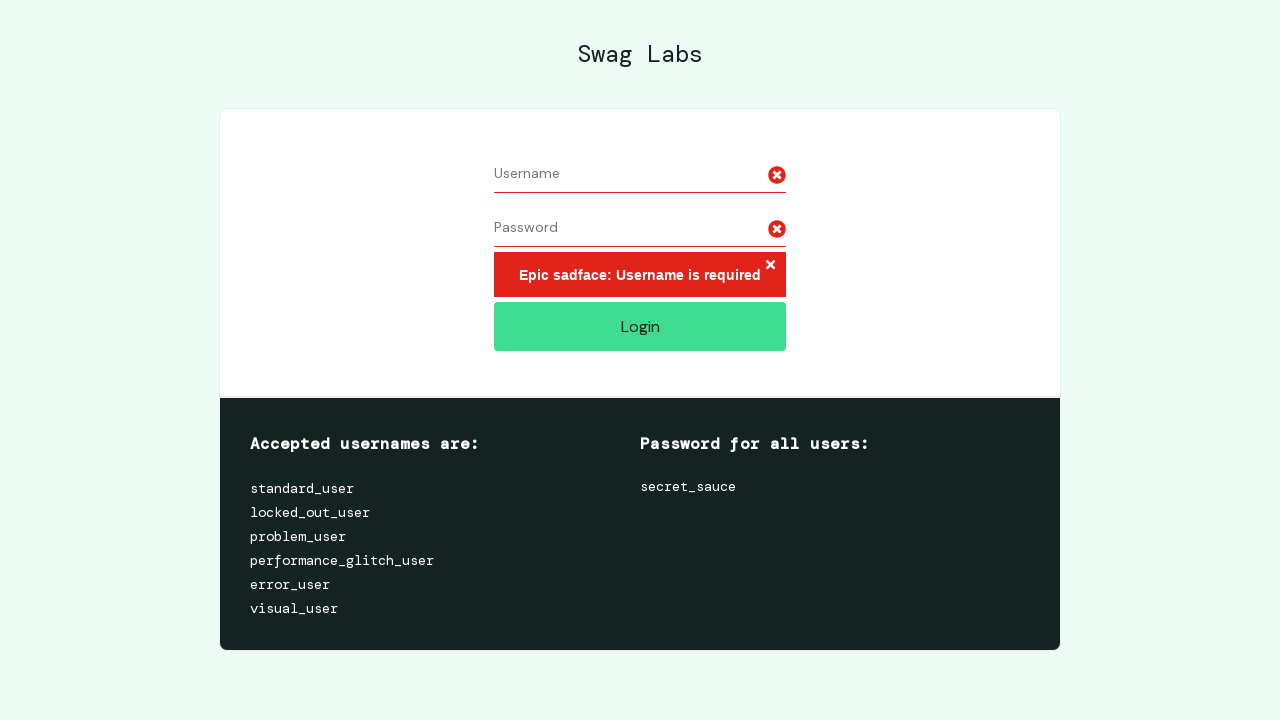

Error message container appeared on page
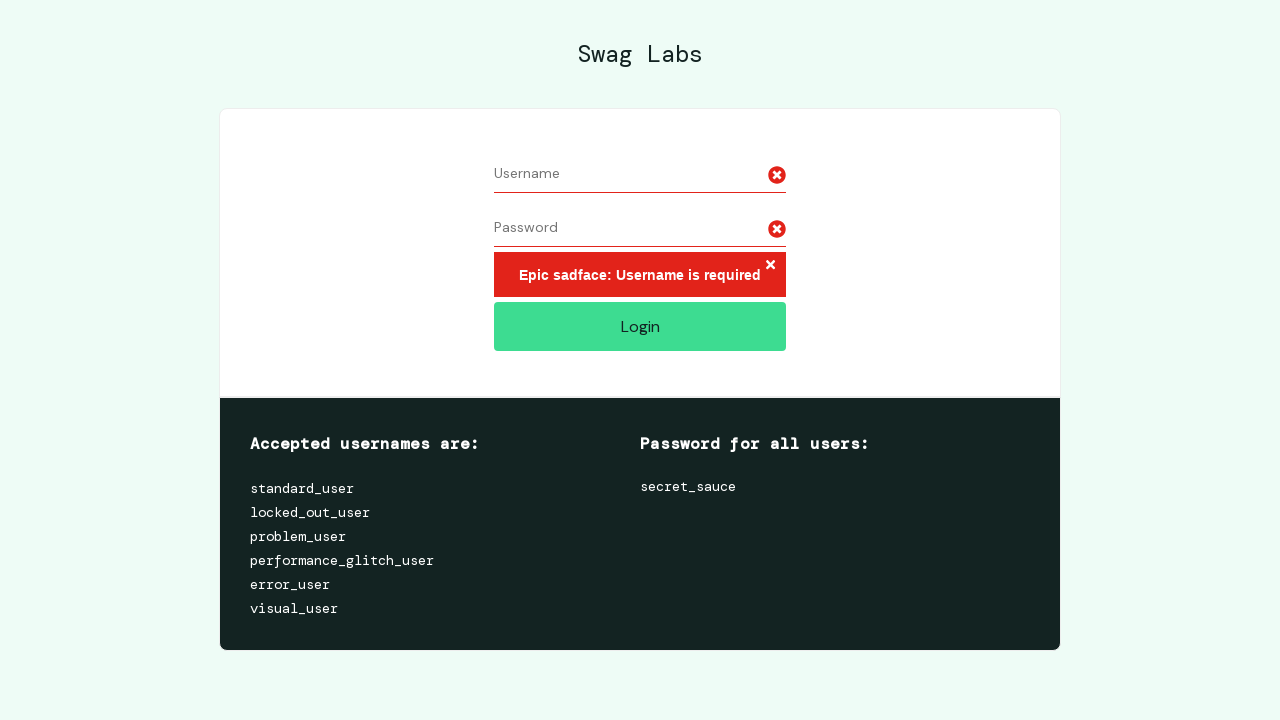

Located error message element
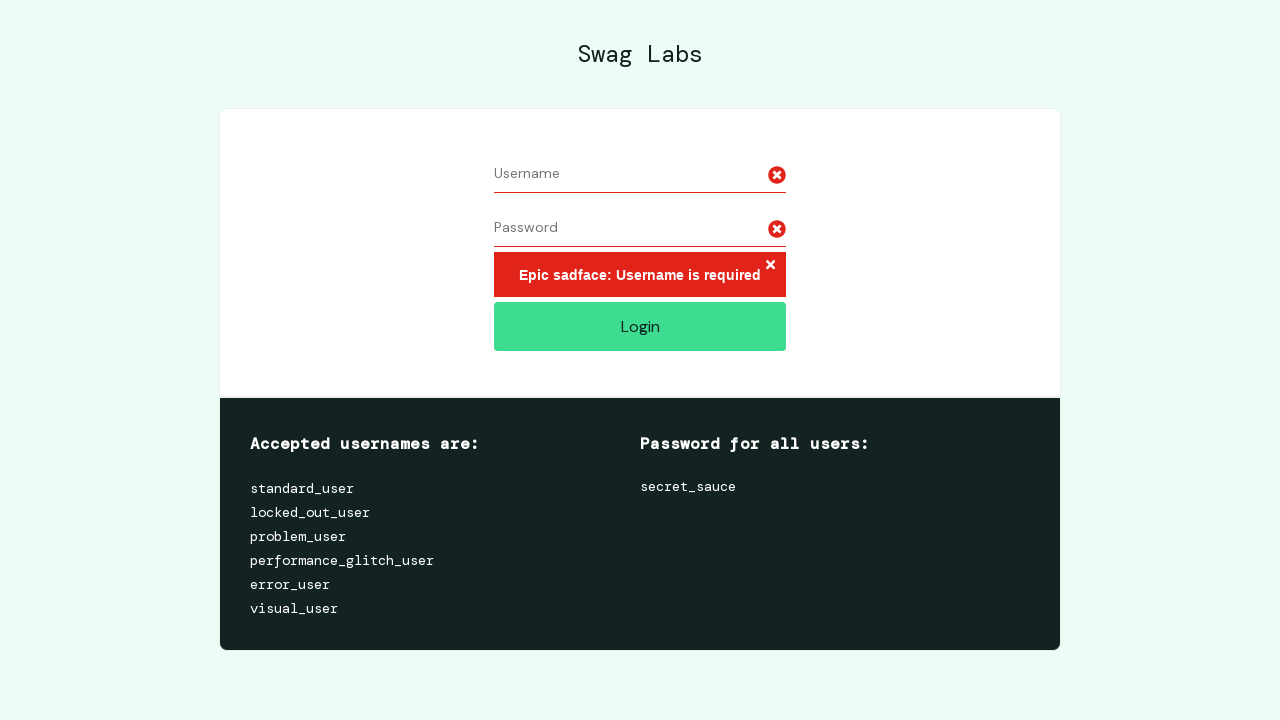

Verified error message displays 'Epic sadface: Username is required'
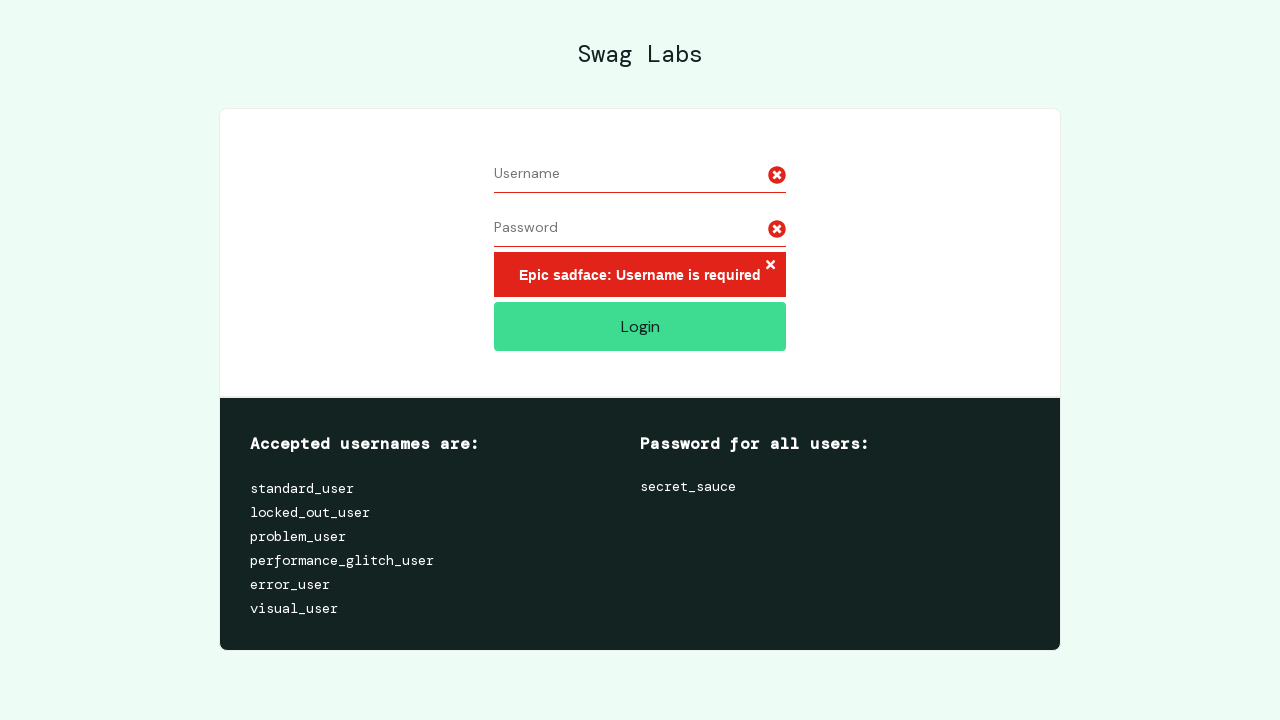

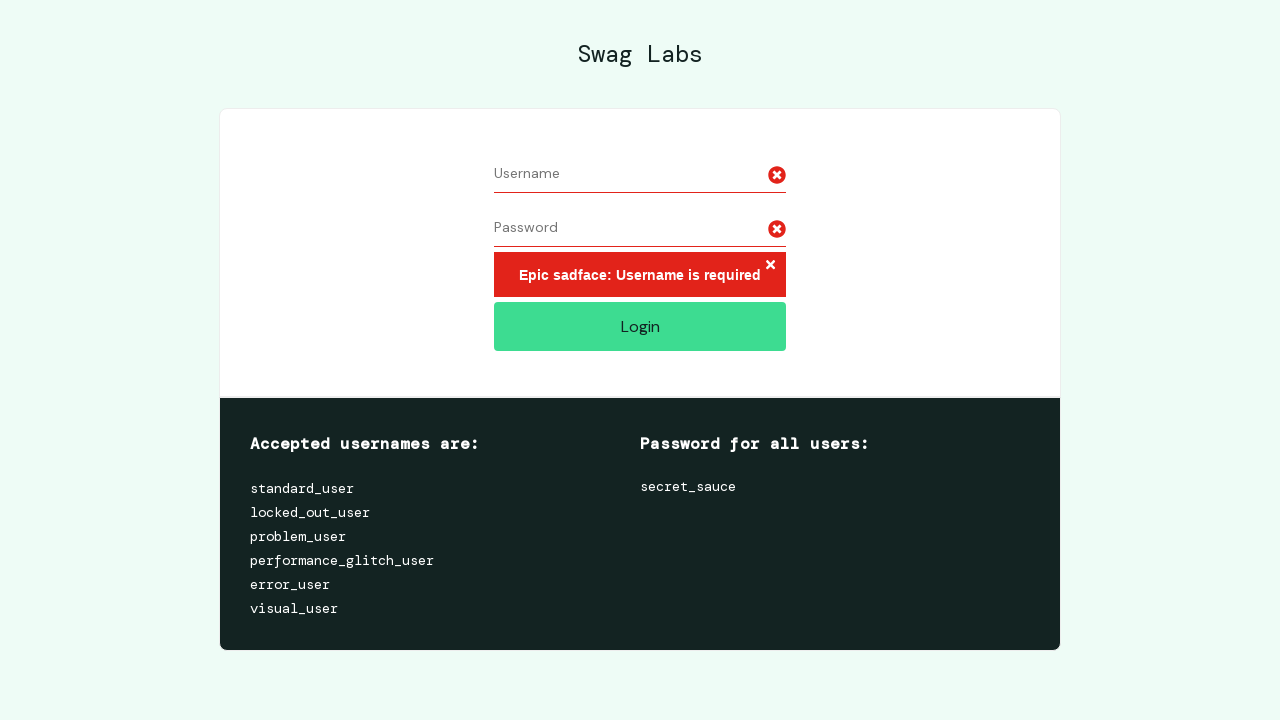